Tests link functionality on a practice page by finding all links on the page and clicking the first link to navigate to a new page

Starting URL: http://www.leafground.com/pages/Link.html

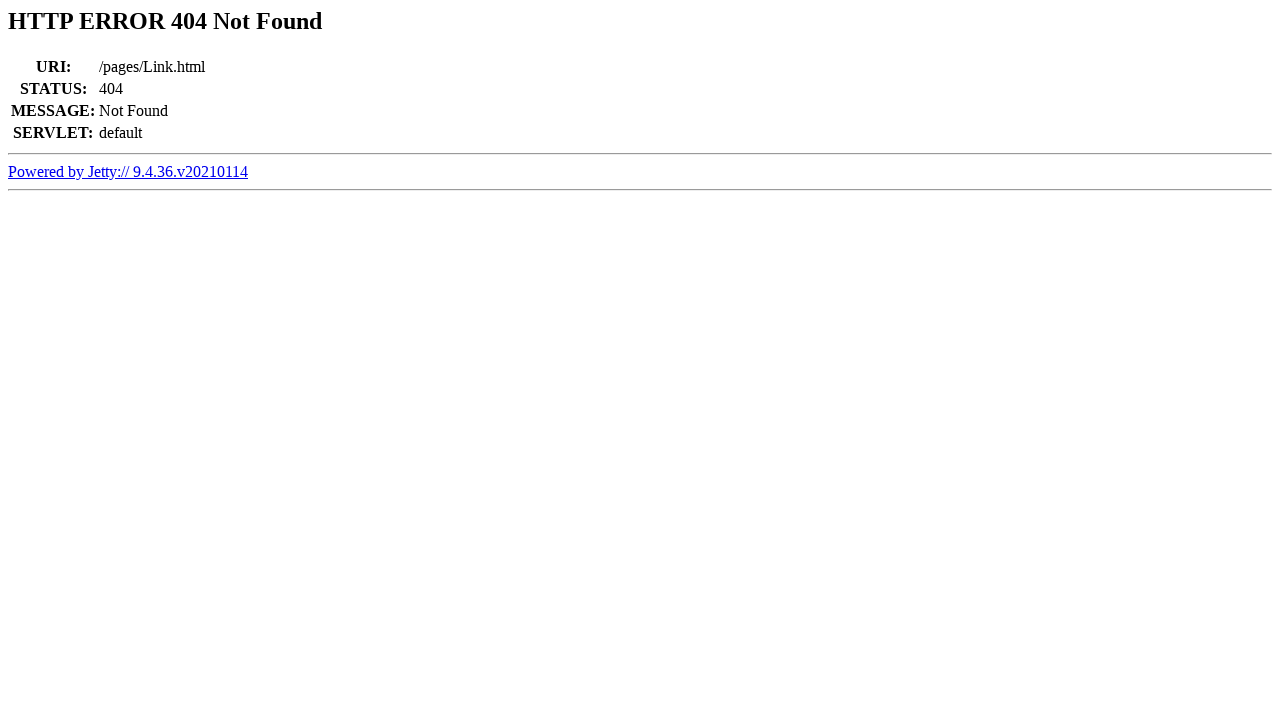

Waited for links to be present on the page
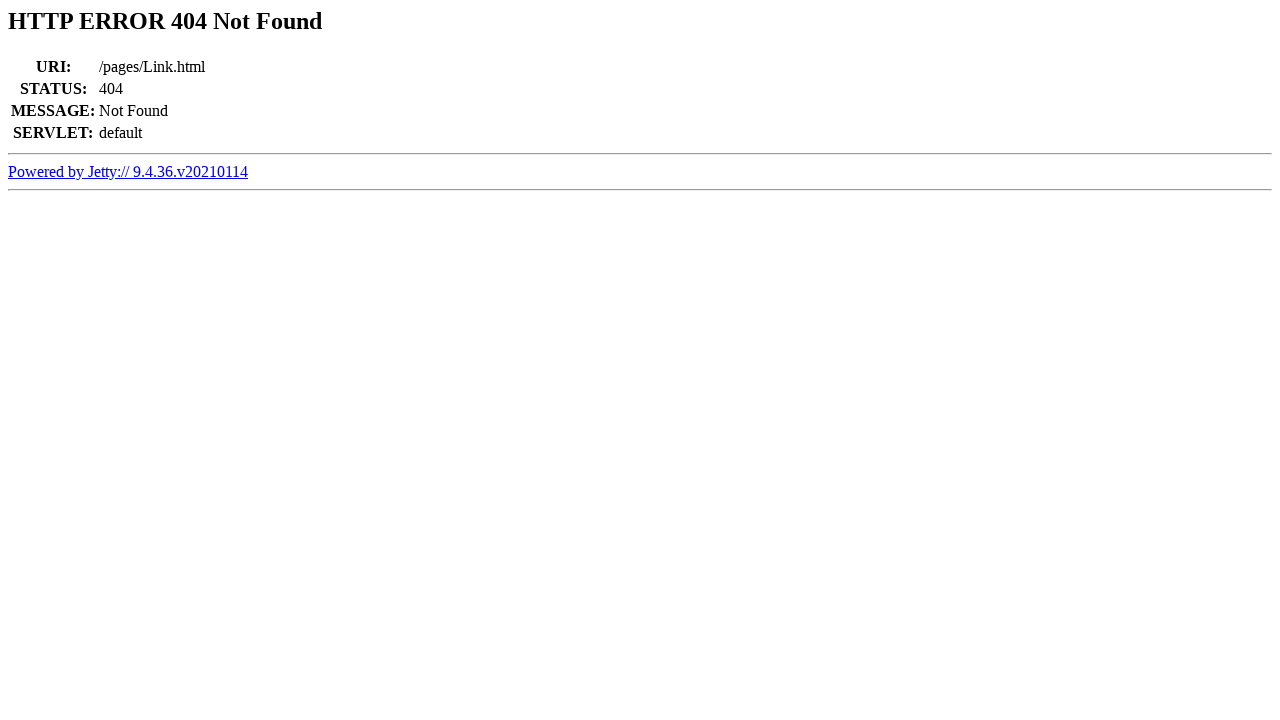

Located all links on the page
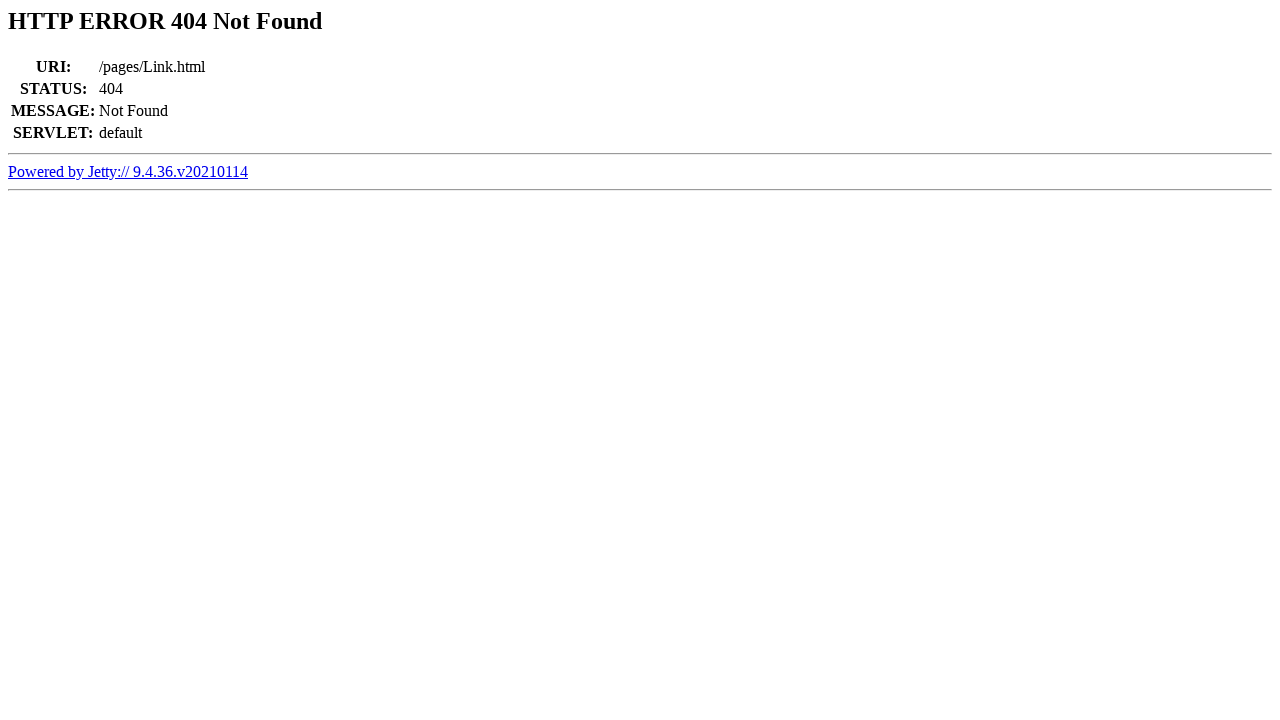

Clicked the first link to navigate at (128, 171) on a >> nth=0
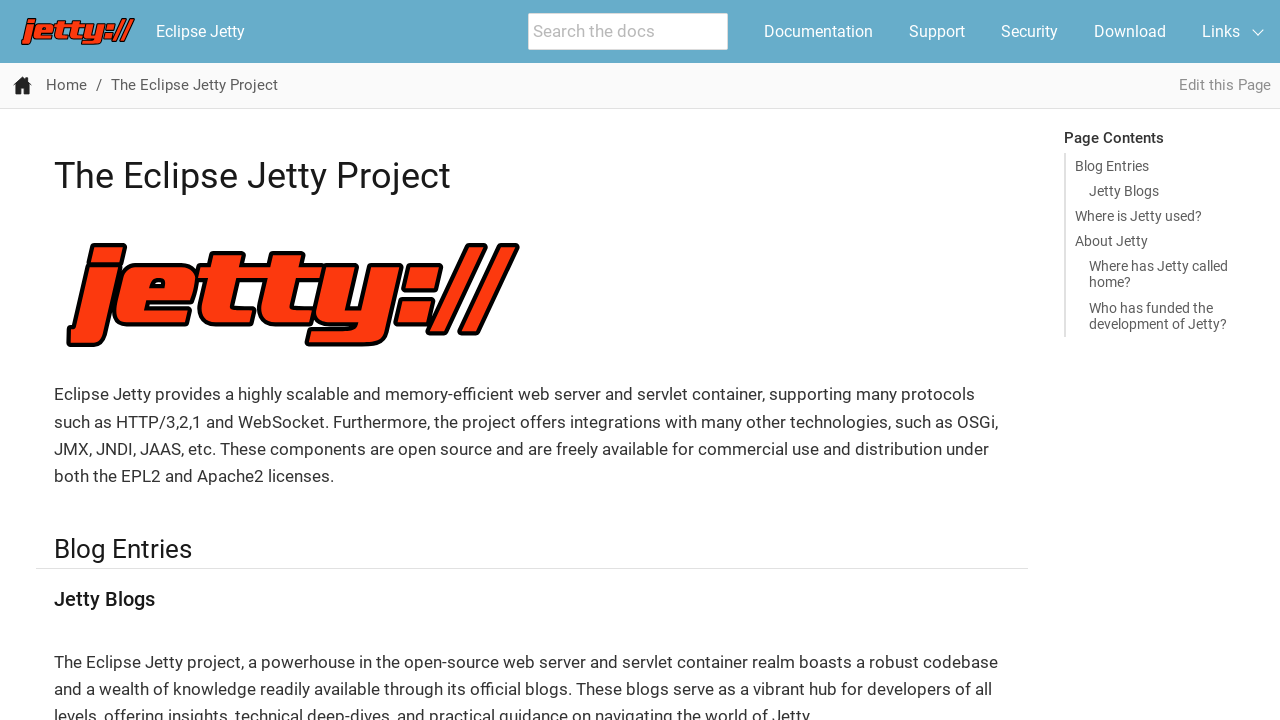

New page loaded after clicking first link
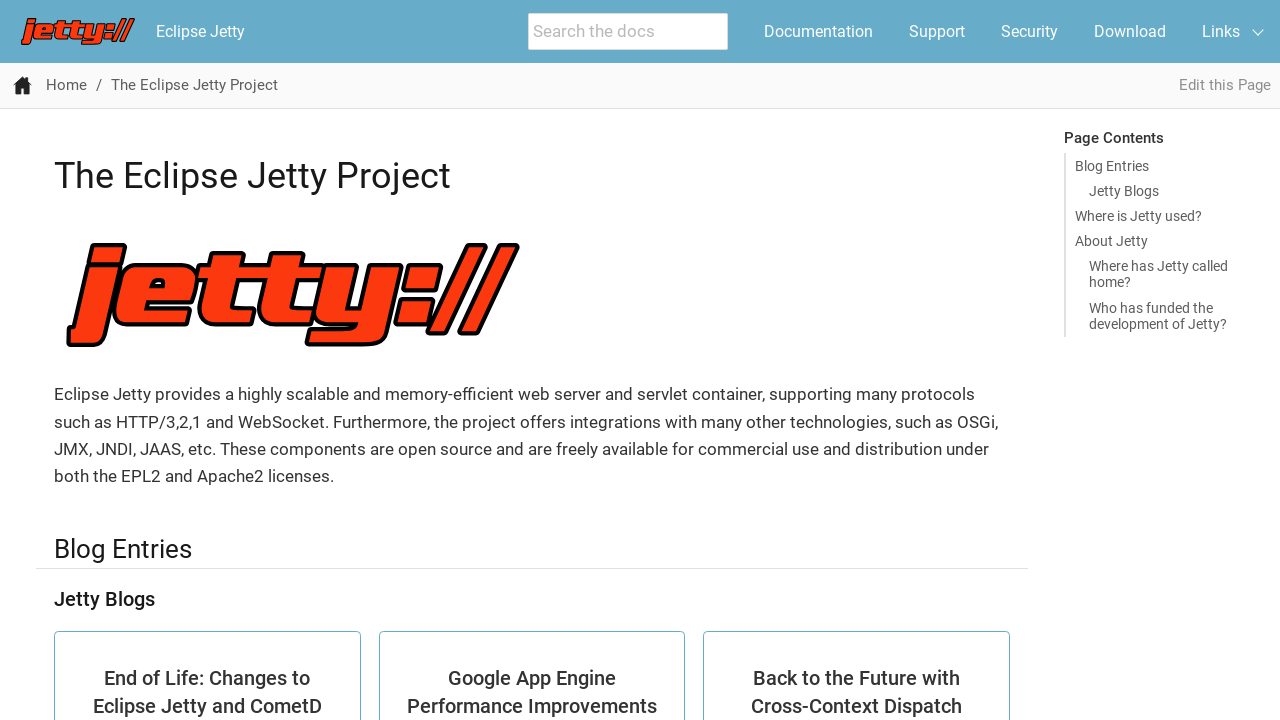

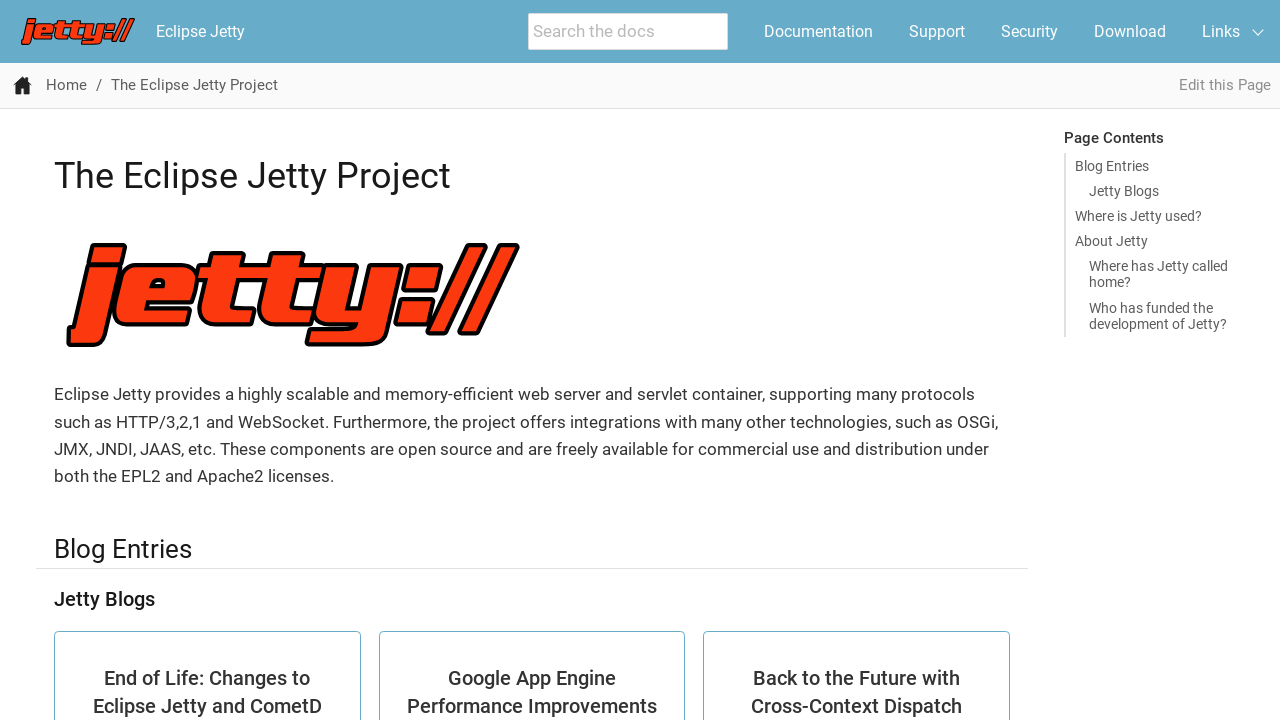